Solves a mathematical challenge by extracting a value from an image attribute, calculating a result, and submitting a form with checkbox selections

Starting URL: http://suninjuly.github.io/get_attribute.html

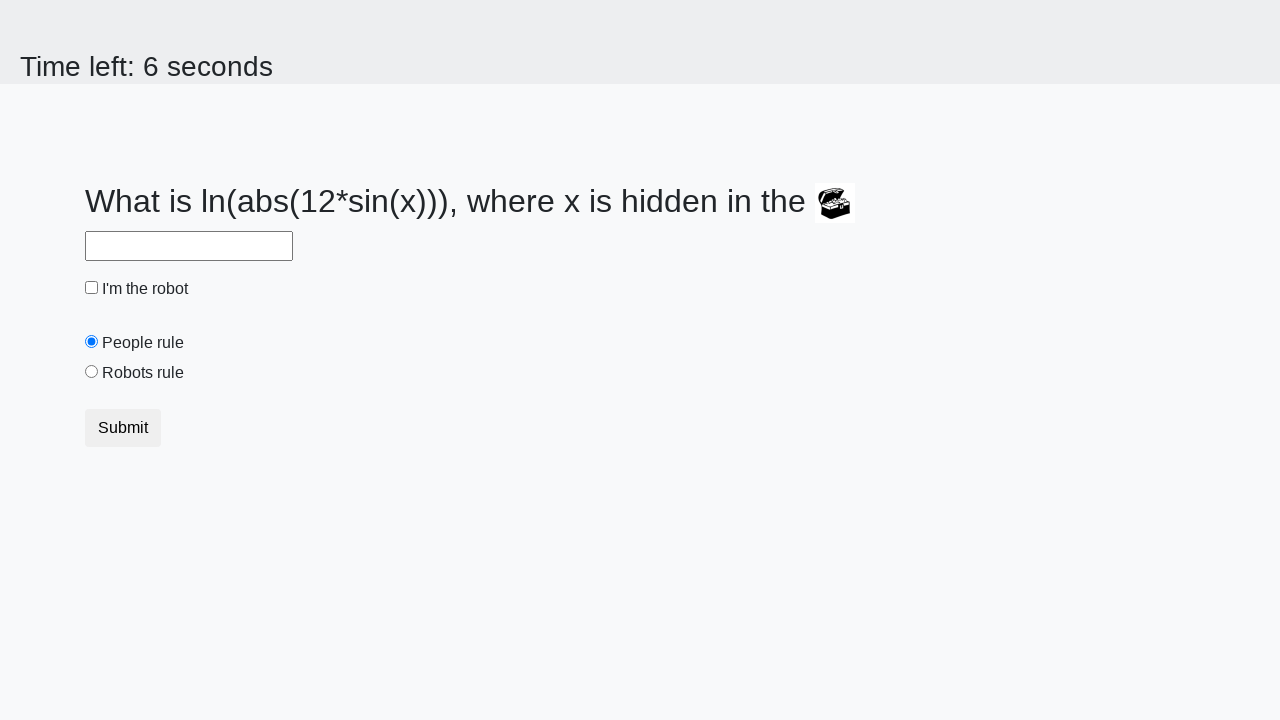

Located treasure image element
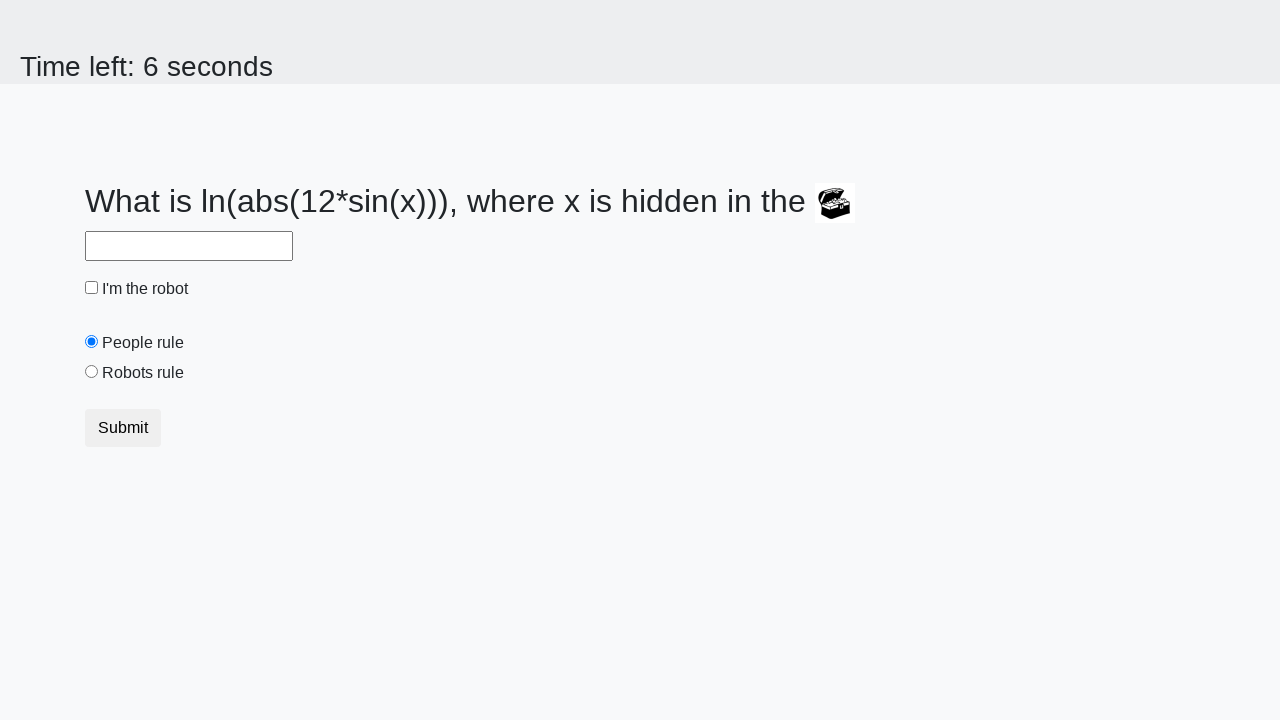

Extracted valuex attribute from image: 497
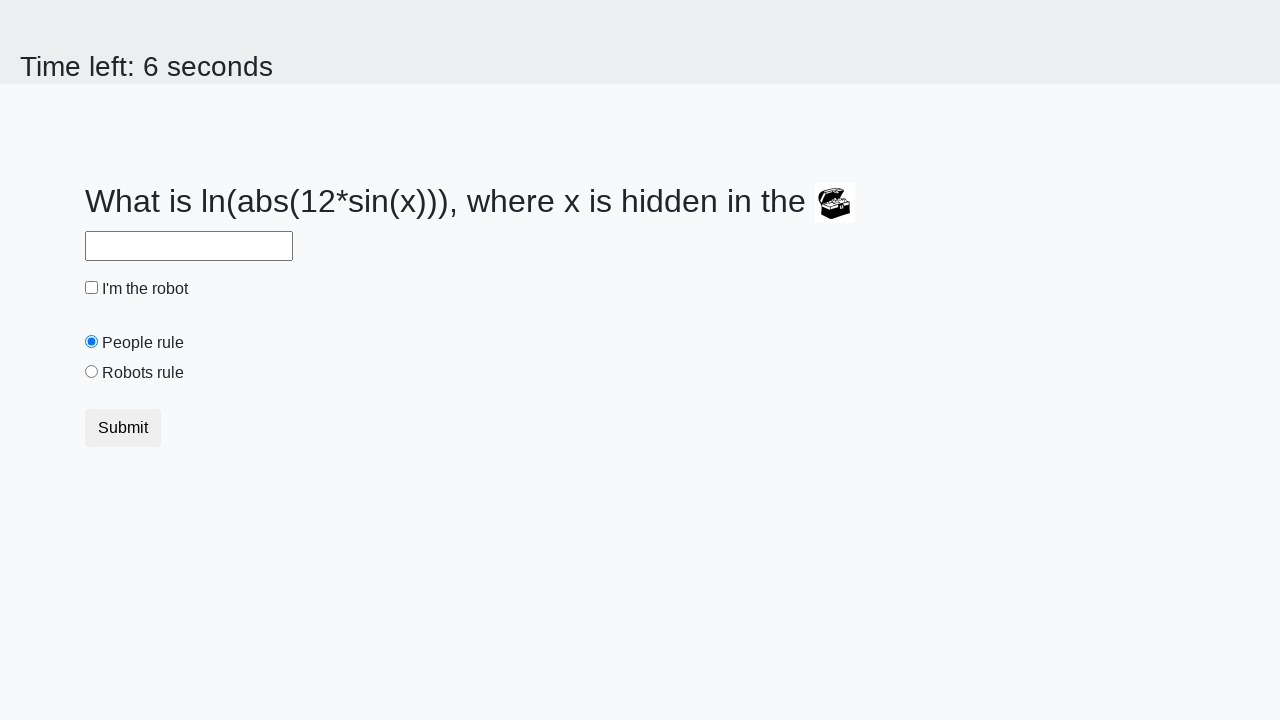

Calculated mathematical result: 1.9535711184295308
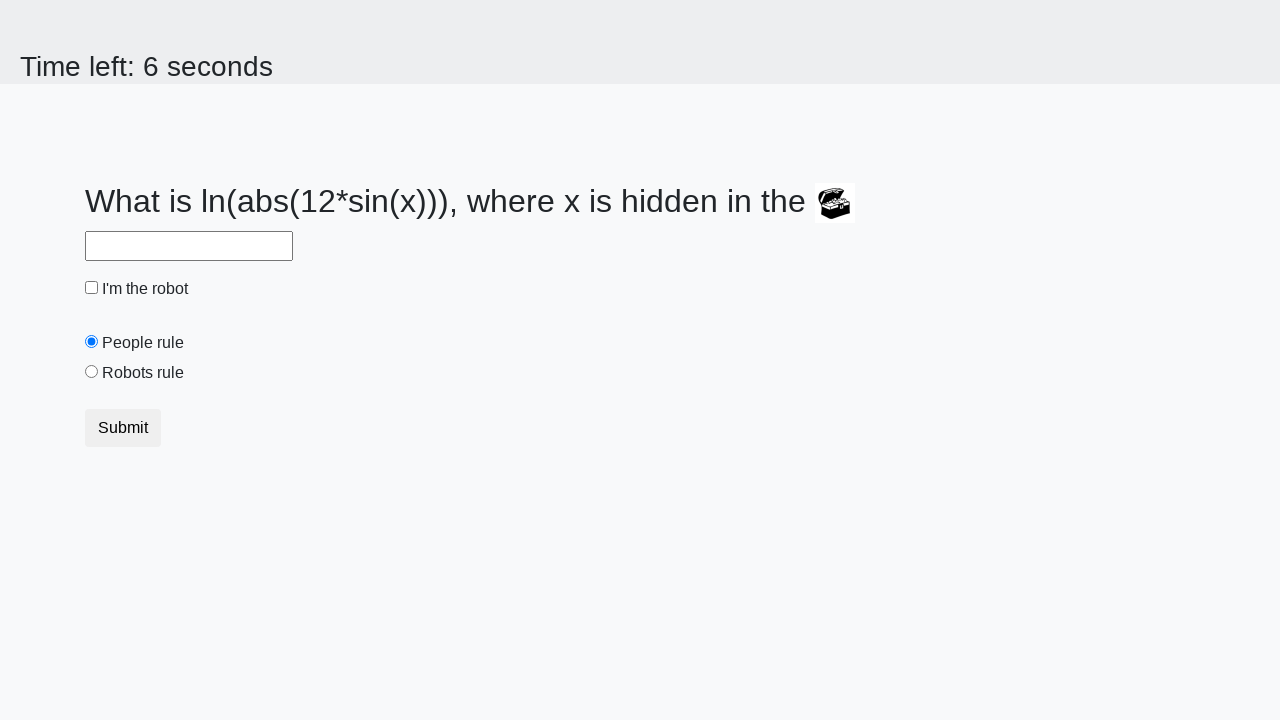

Filled answer field with calculated result on #answer
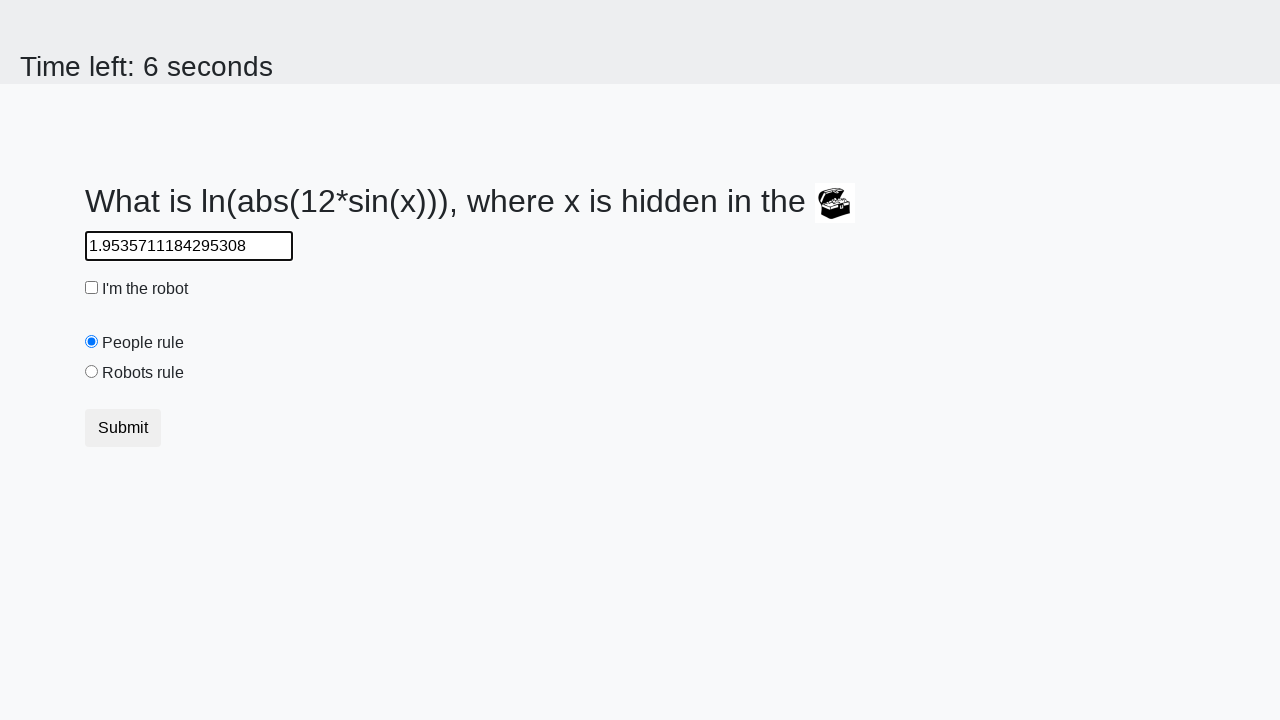

Clicked robot checkbox at (92, 288) on #robotCheckbox
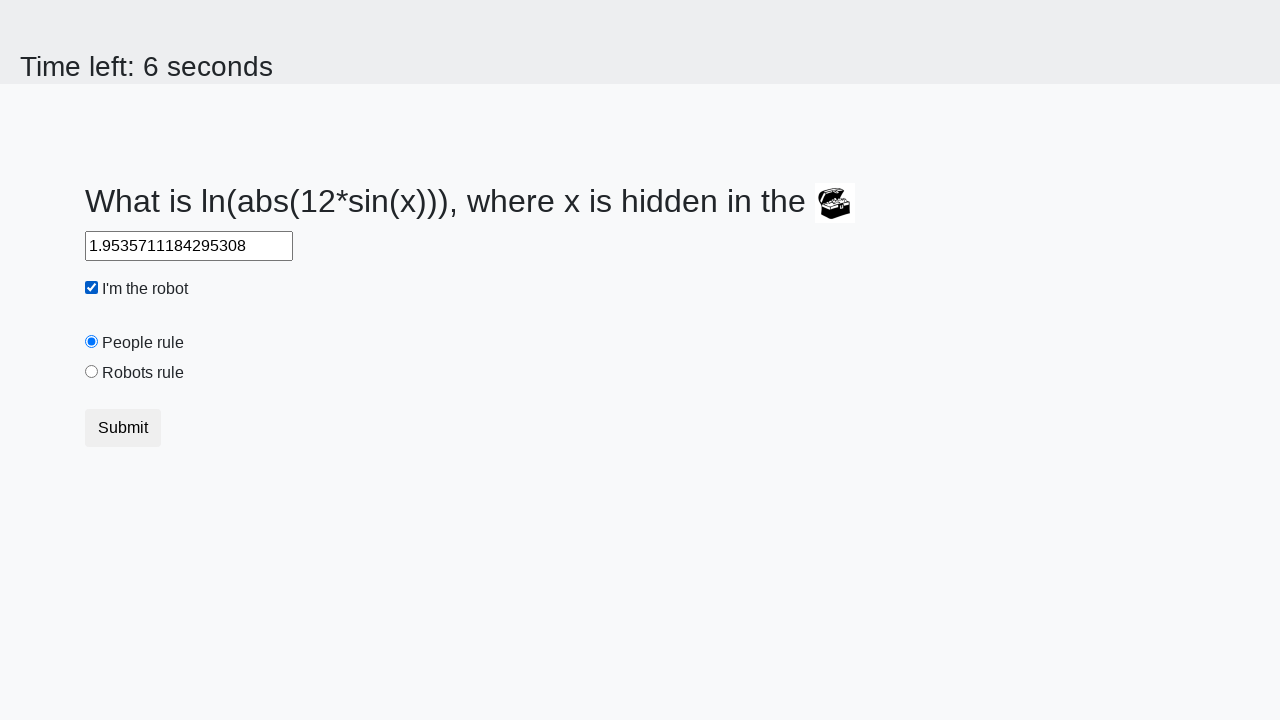

Clicked robots rule radio button at (92, 372) on #robotsRule
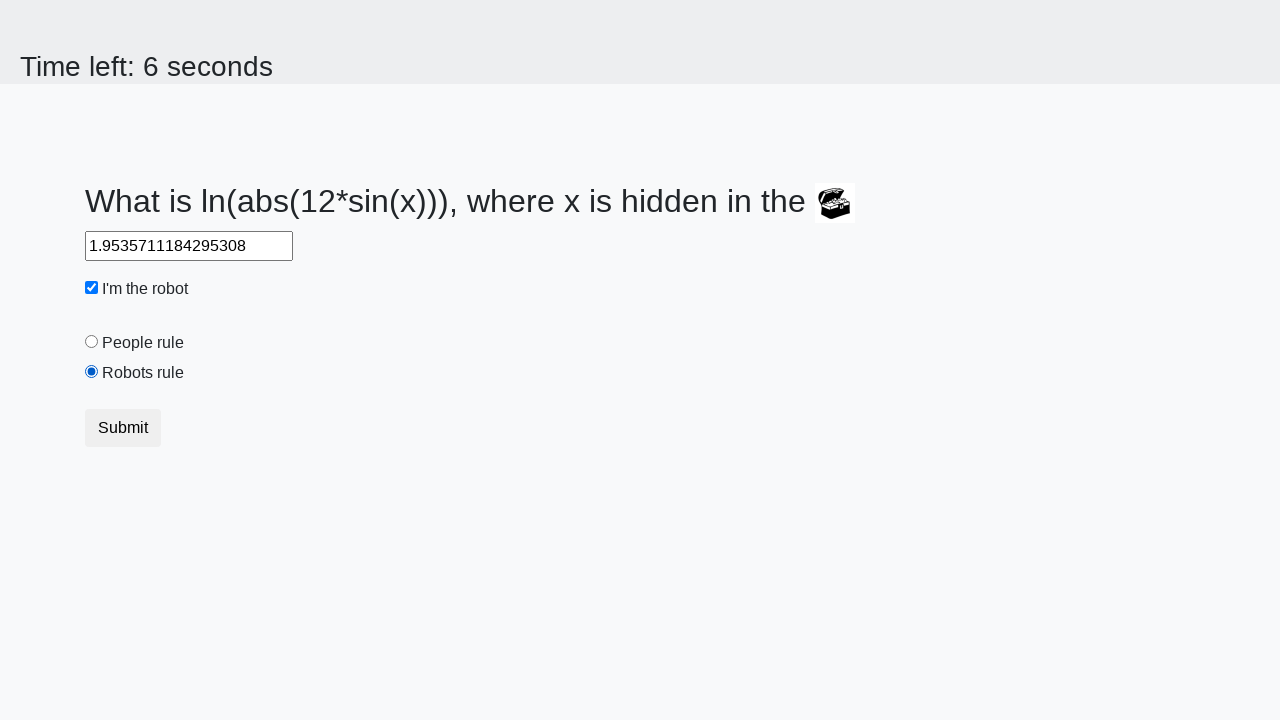

Submitted form with all selections at (123, 428) on button[type='submit']
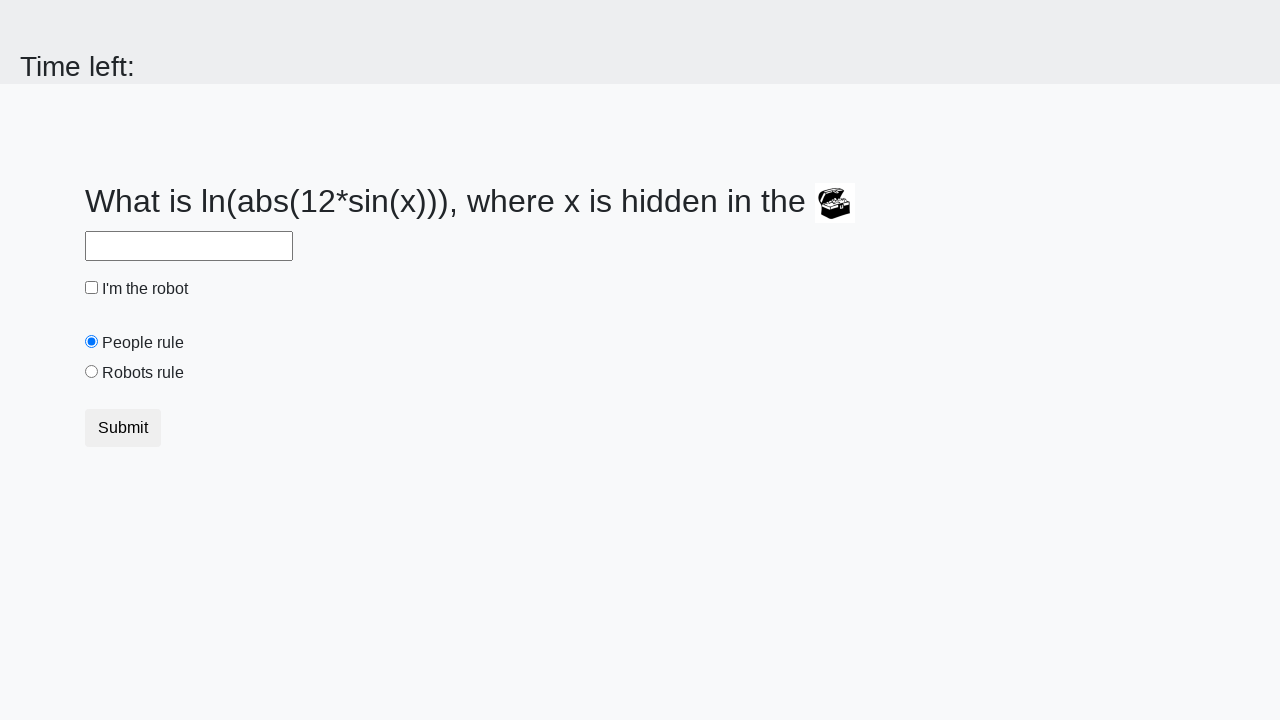

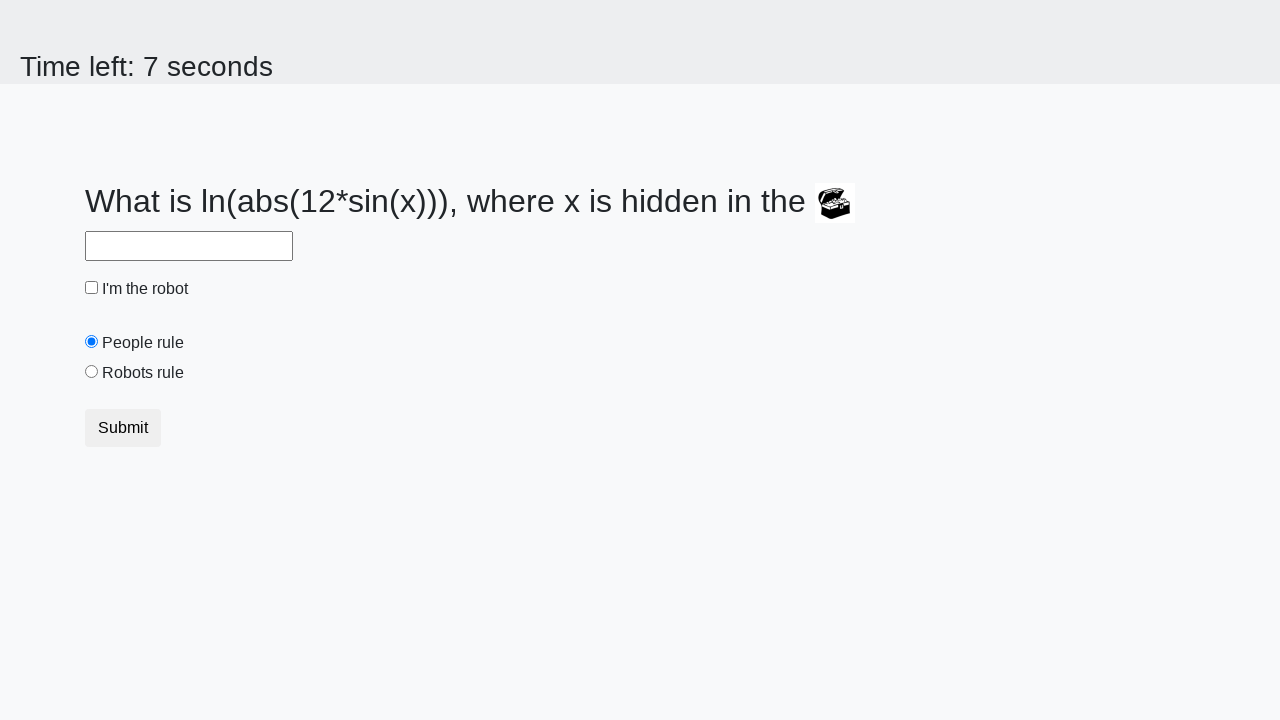